Tests JavaScript alert functionality by clicking the first button, accepting the alert, and verifying the result message

Starting URL: https://the-internet.herokuapp.com/javascript_alerts

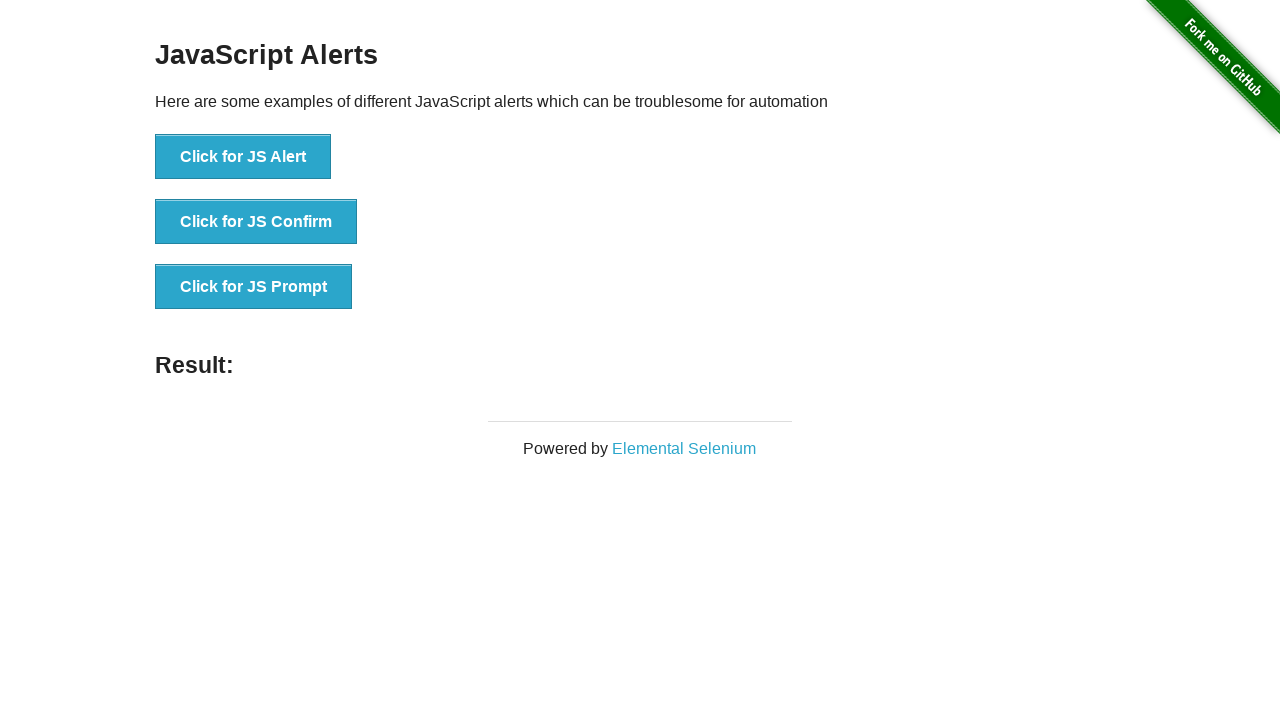

Clicked the first alert button at (243, 157) on xpath=//button[@onclick='jsAlert()']
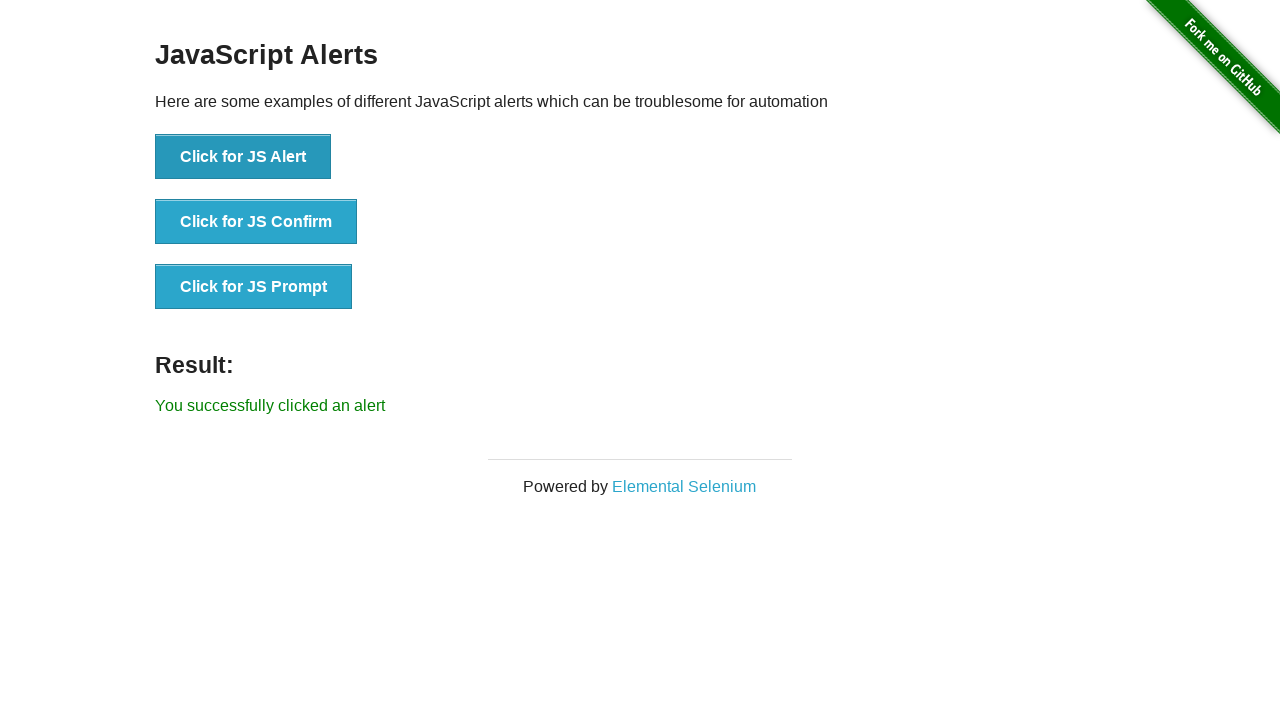

Set up dialog handler to accept alerts
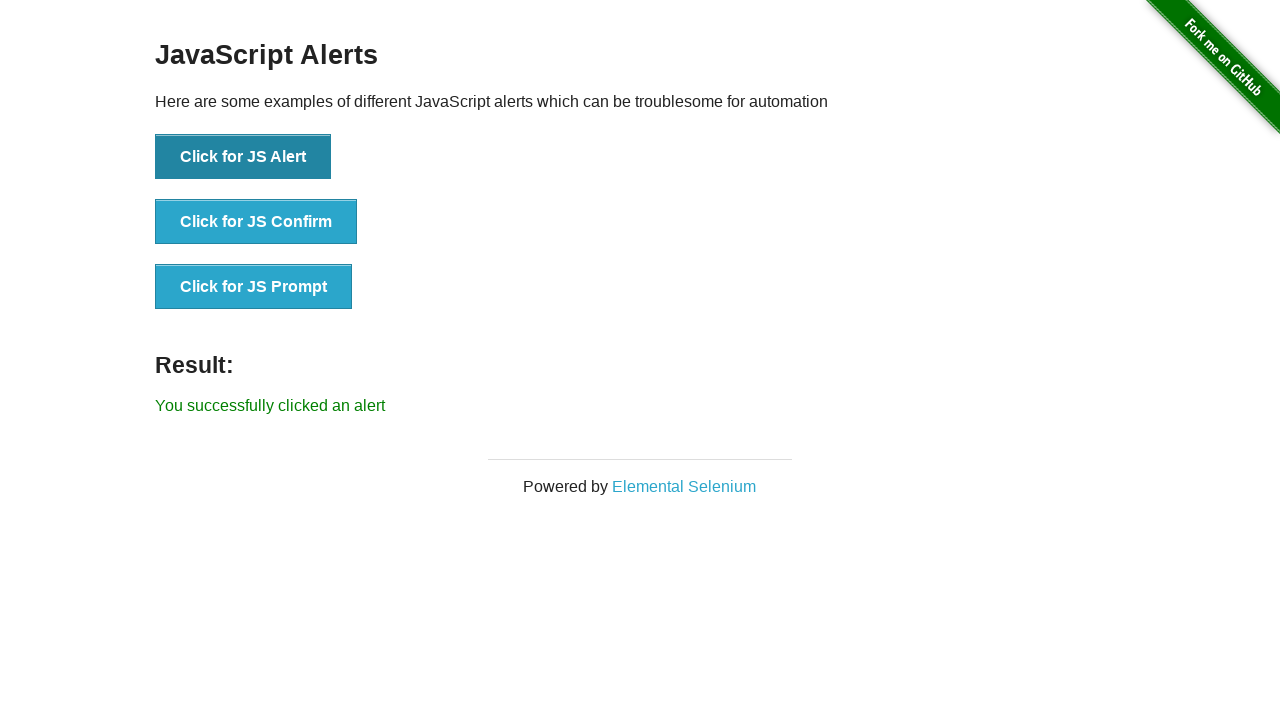

Clicked the alert button and accepted the JavaScript alert at (243, 157) on xpath=//button[@onclick='jsAlert()']
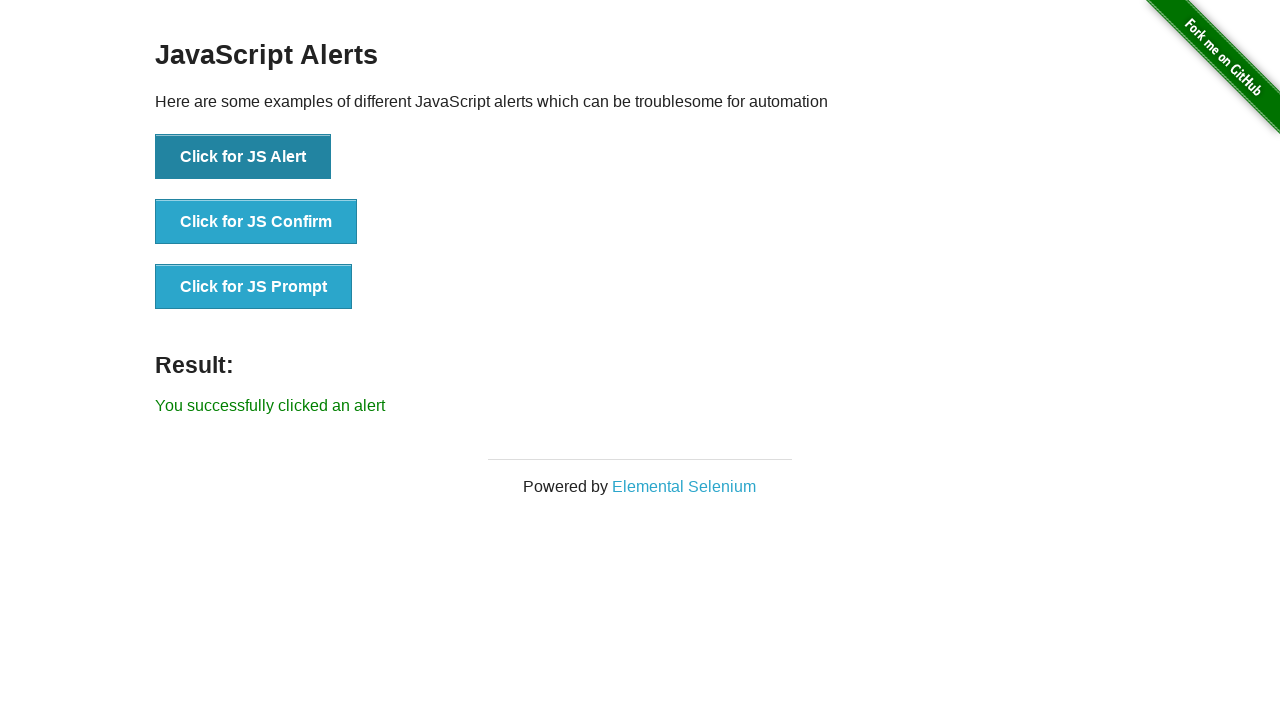

Located the result message element
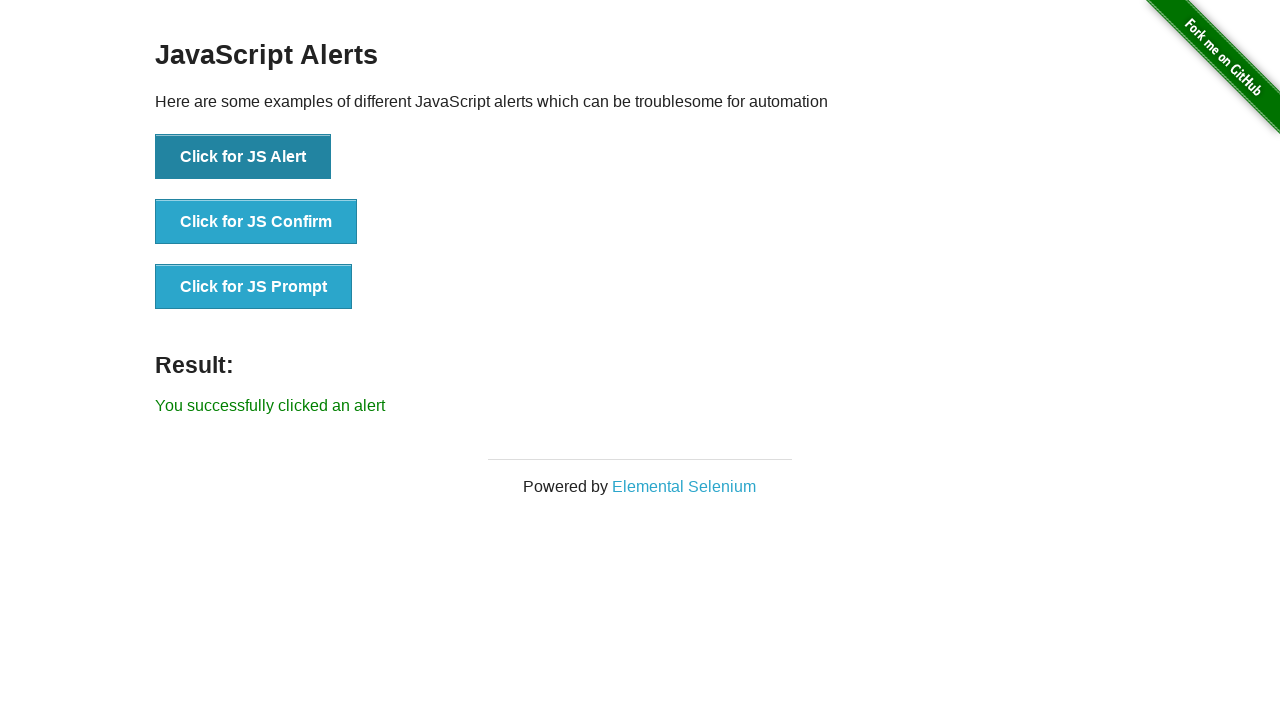

Verified the result message is displayed
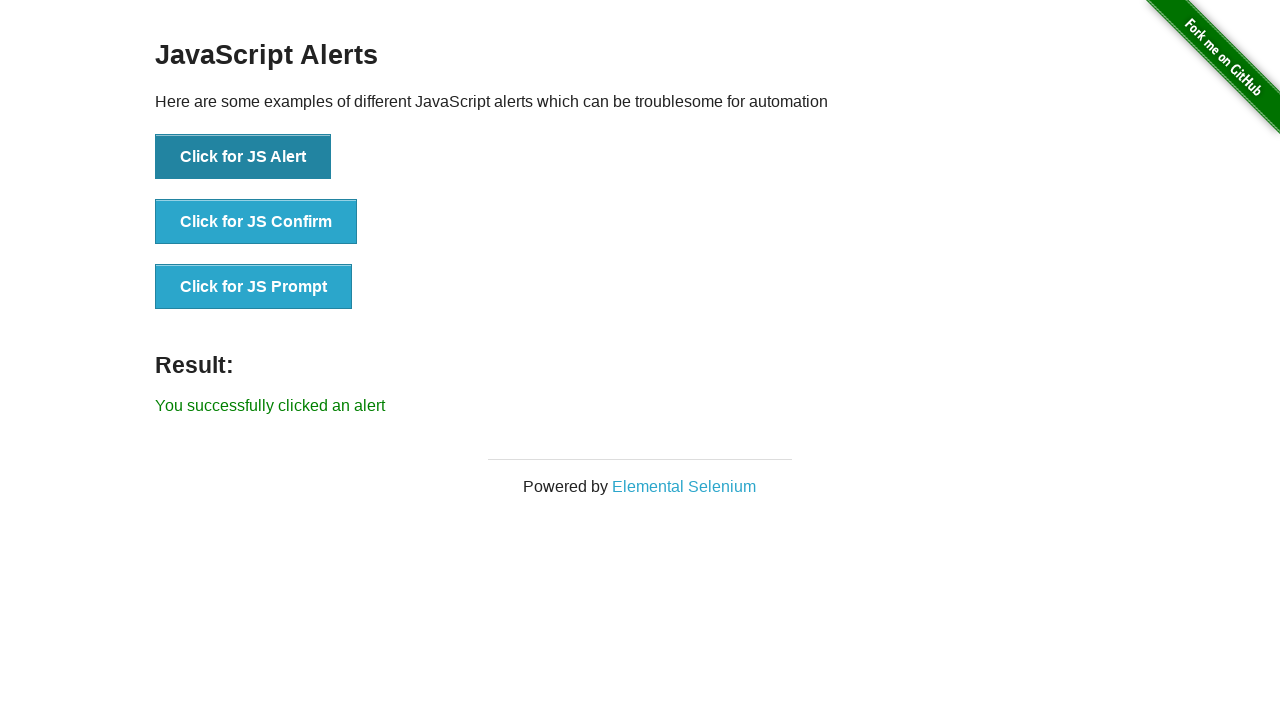

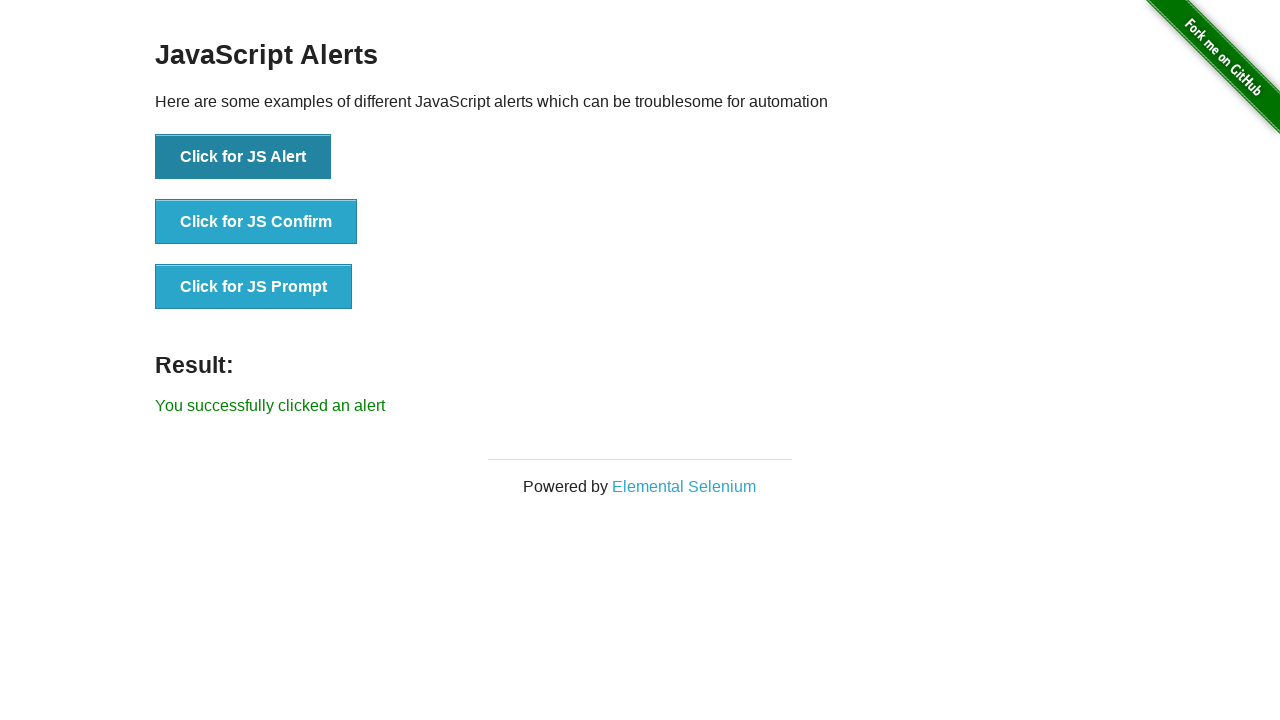